Tests right-click context menu functionality by performing a right-click action on a specific element

Starting URL: https://swisnl.github.io/jQuery-contextMenu/demo.html

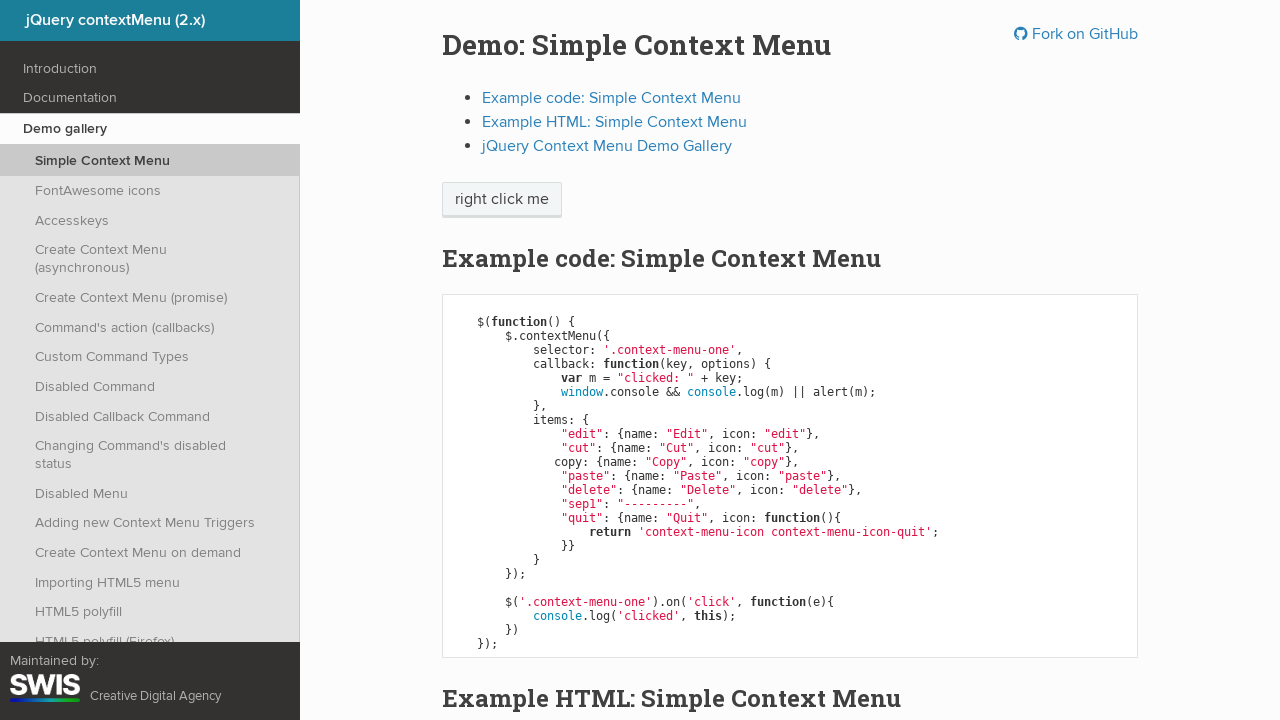

Located 'right click me' element using XPath
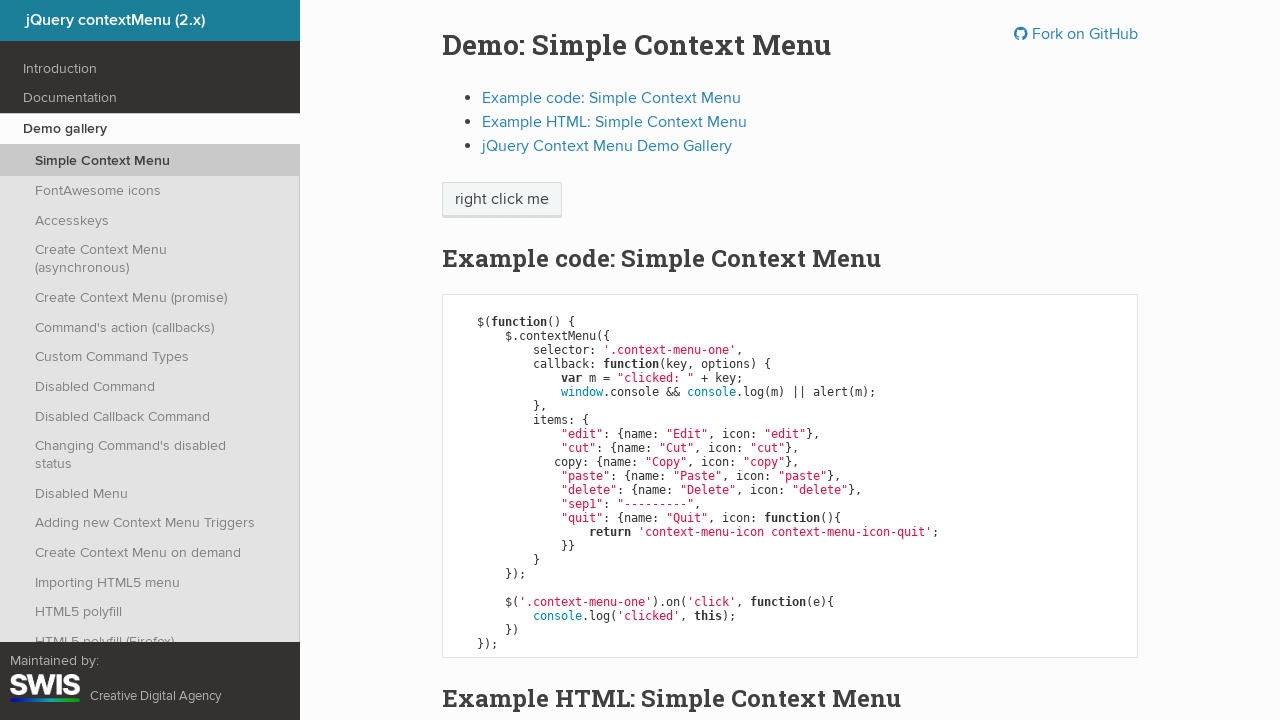

Performed right-click on 'right click me' element at (502, 200) on xpath=//span[text()='right click me']
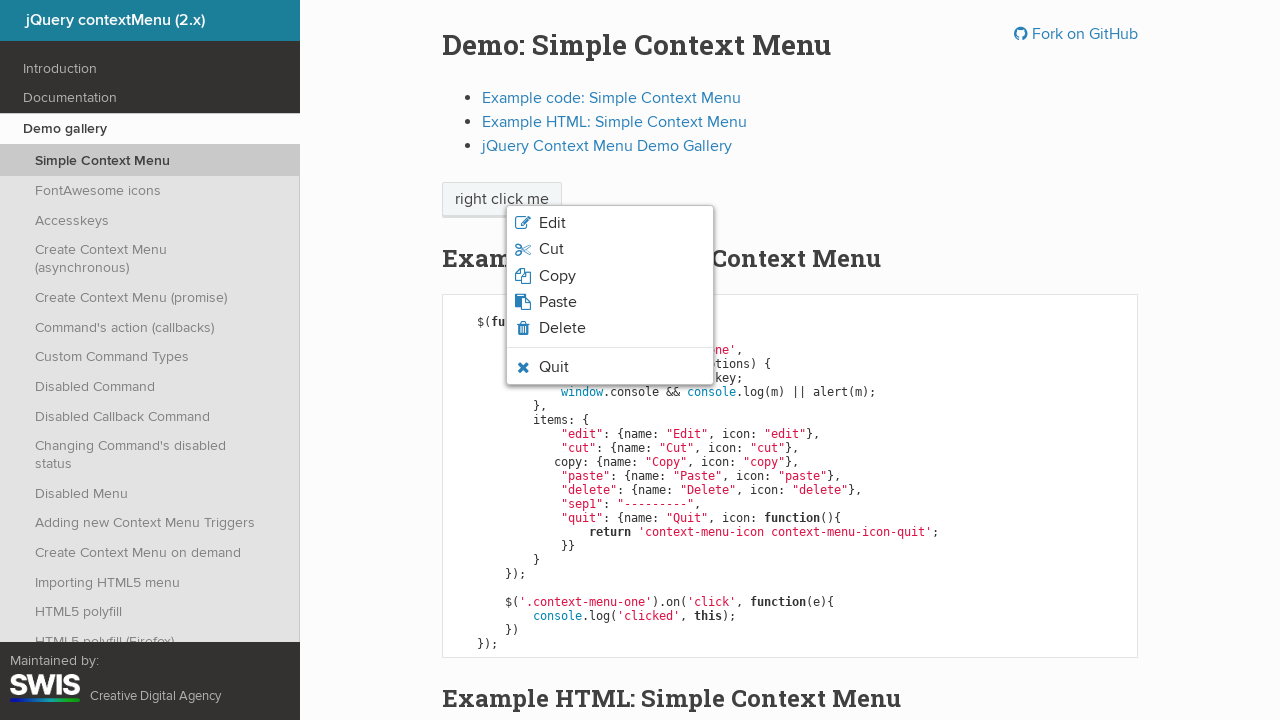

Waited for context menu to appear
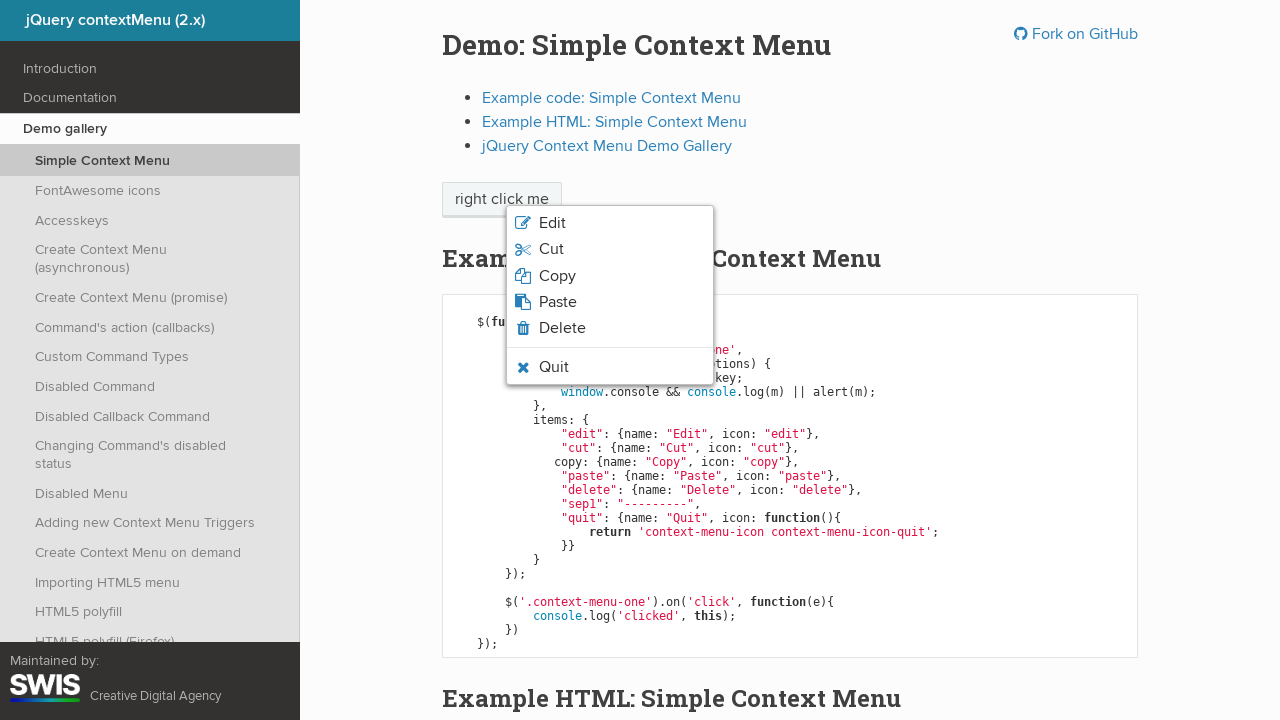

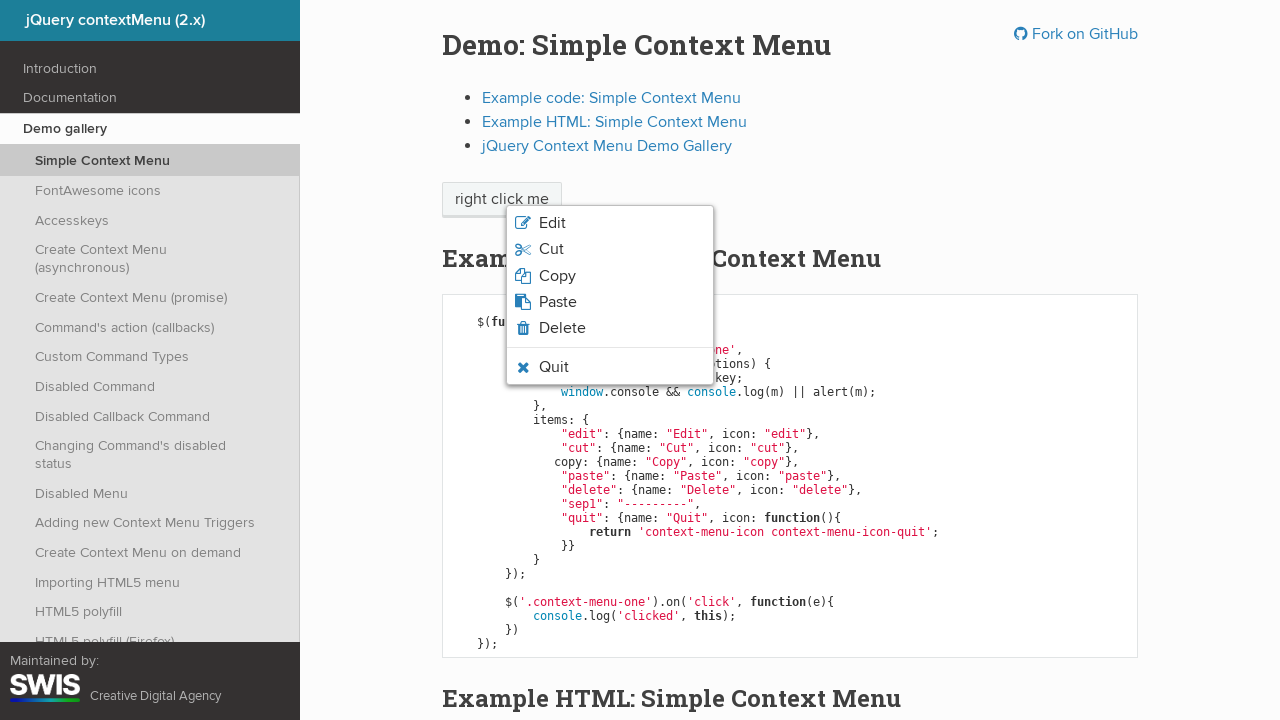